Tests the search functionality on python.org by entering "pycon" in the search field and submitting the search form, then verifying results are returned.

Starting URL: https://www.python.org

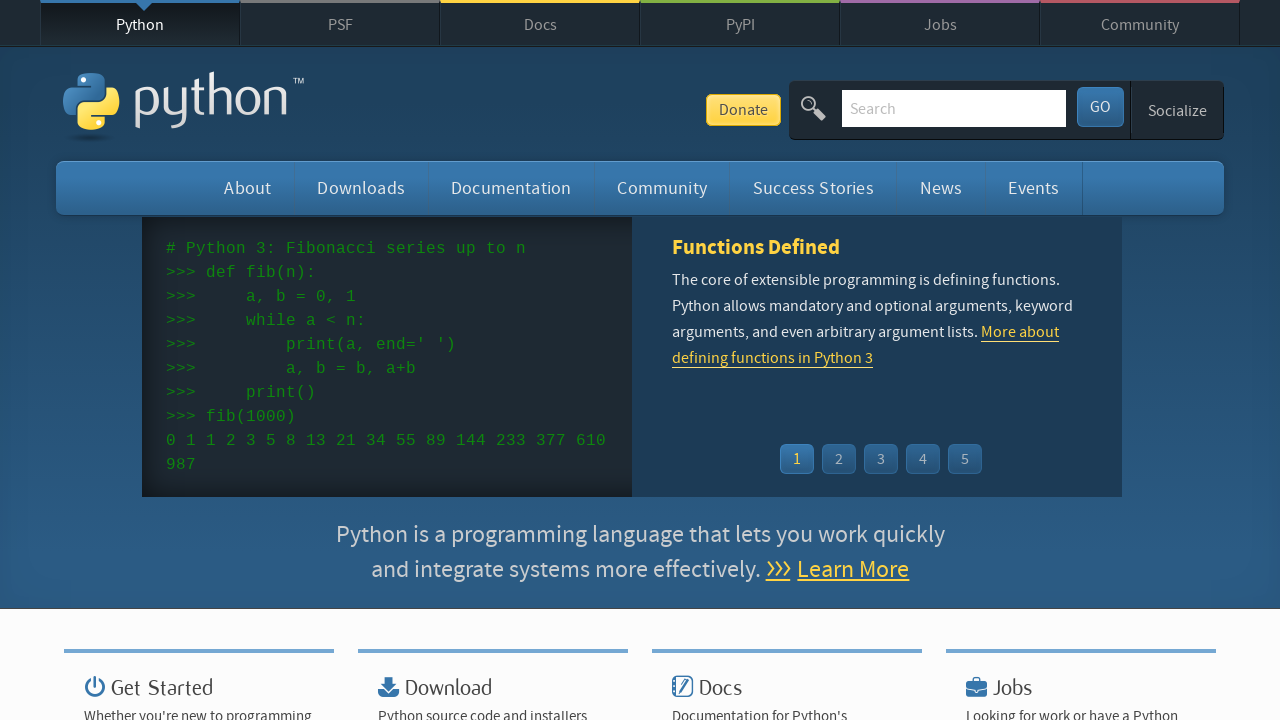

Verified 'Python' is in page title
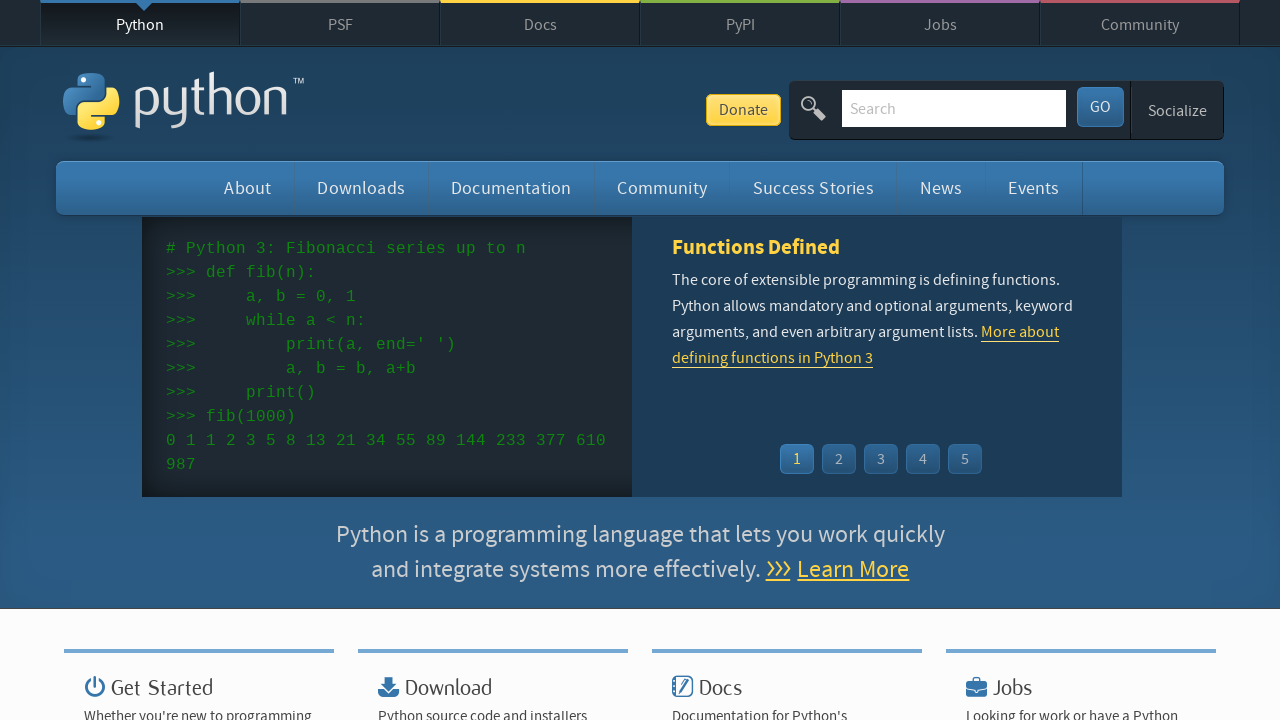

Located search box with name='q'
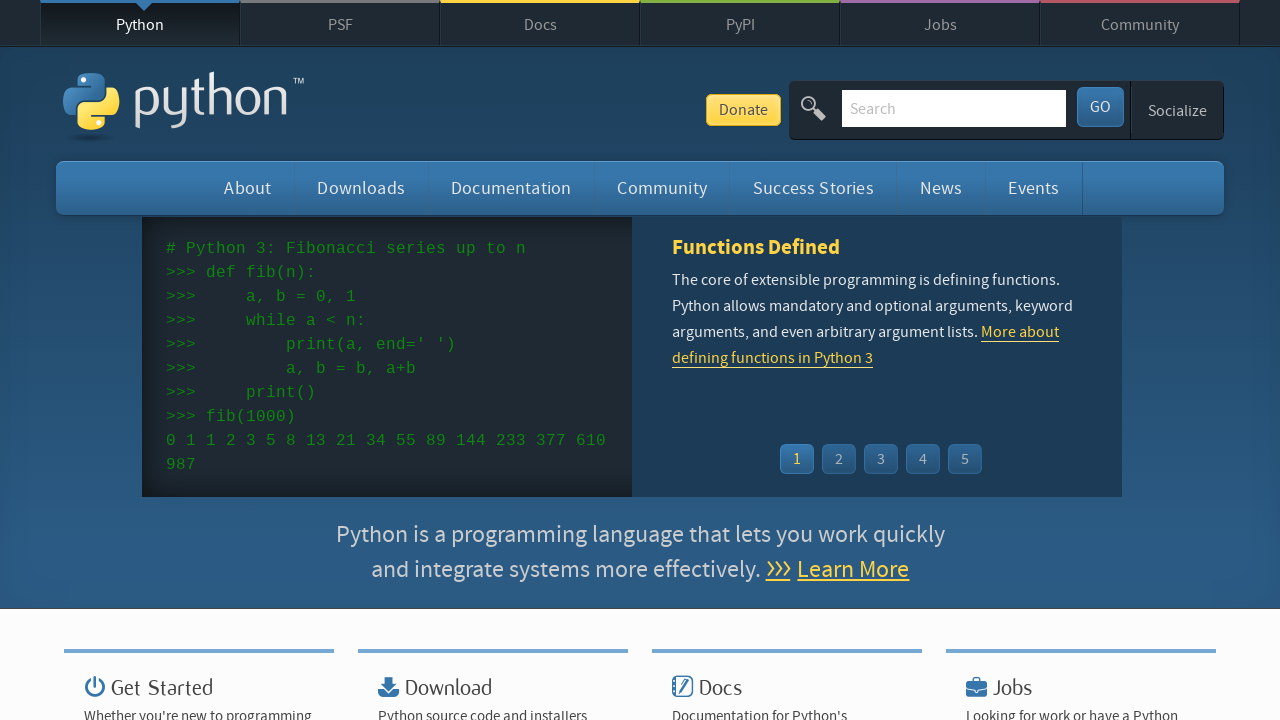

Cleared search box on input[name='q']
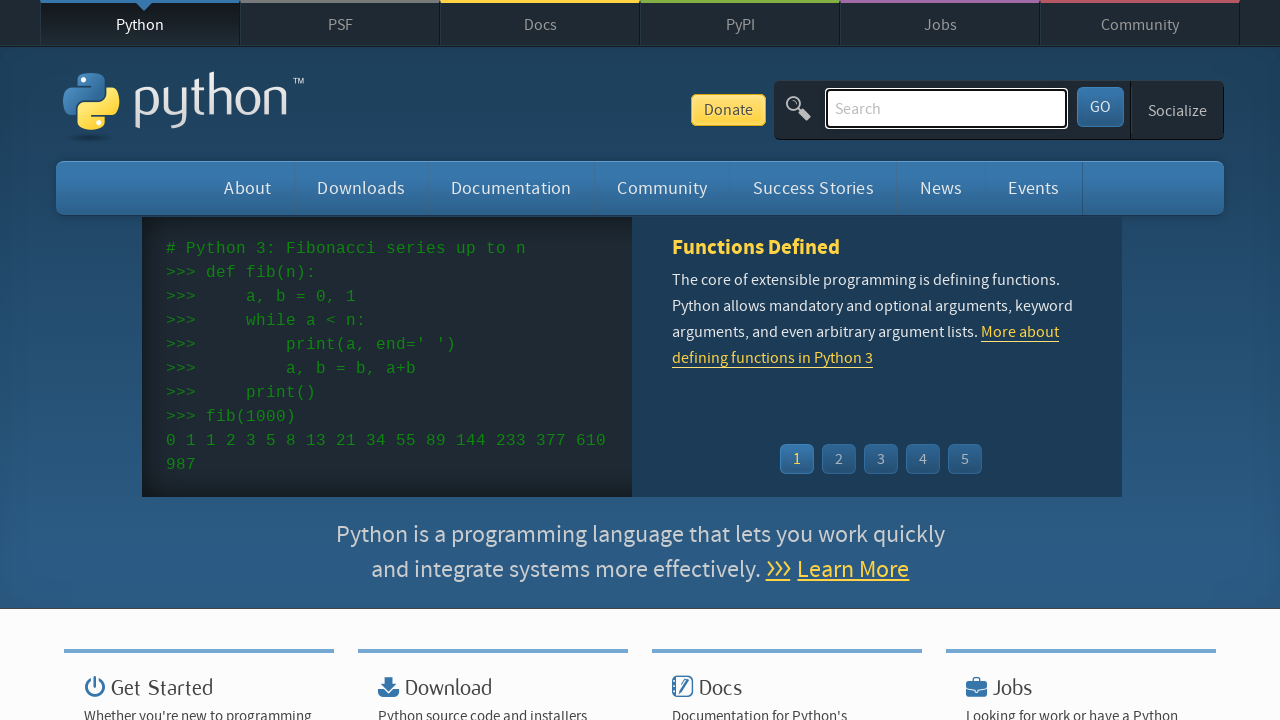

Entered 'pycon' in search field on input[name='q']
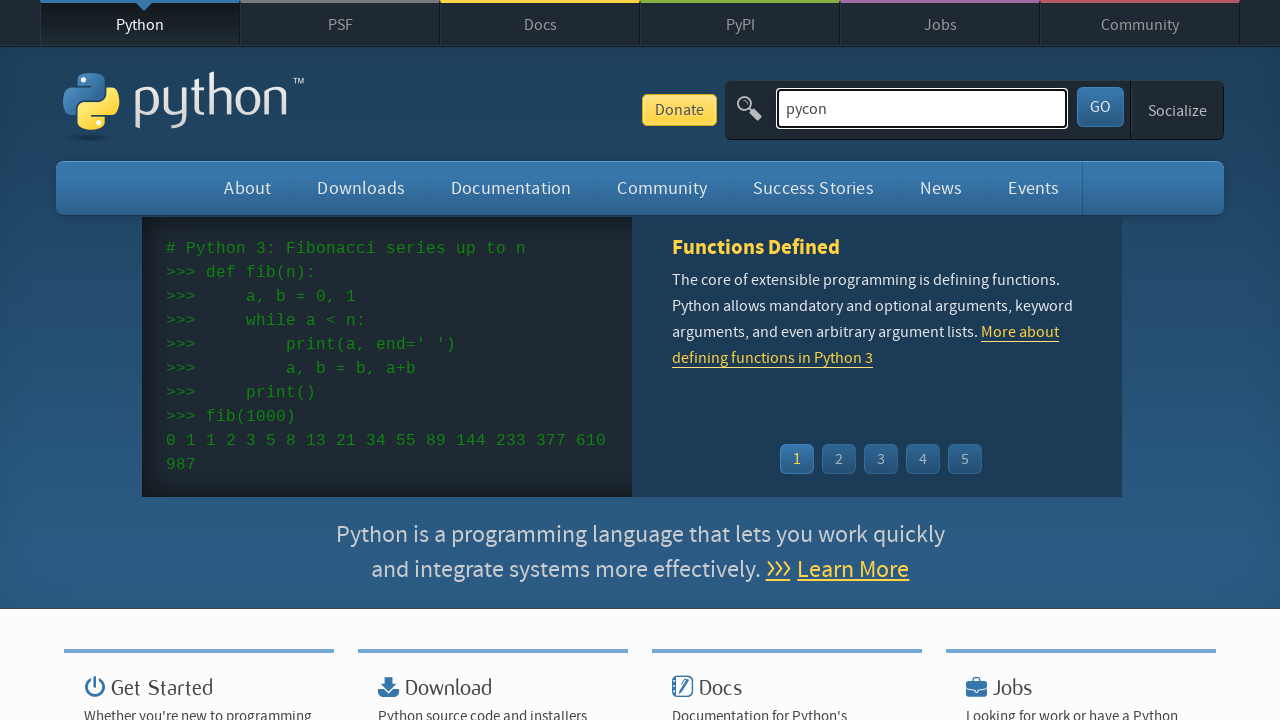

Pressed Enter to submit search form on input[name='q']
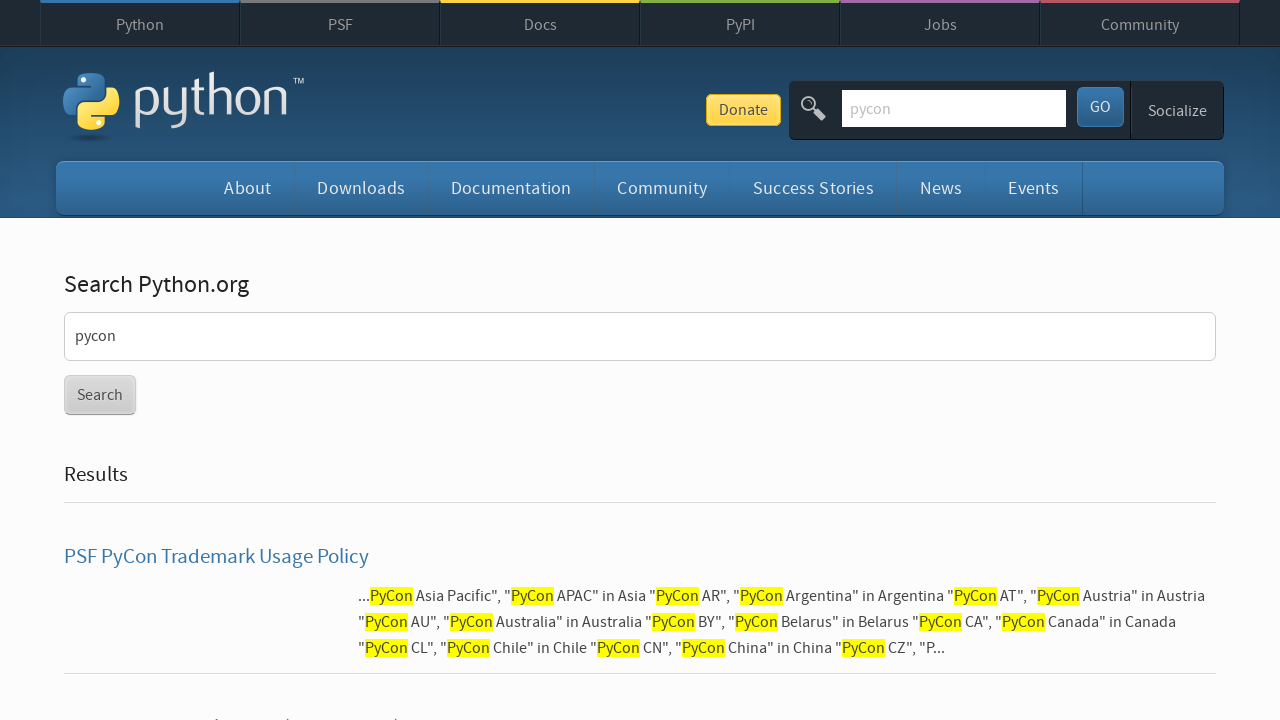

Waited for page to reach networkidle state
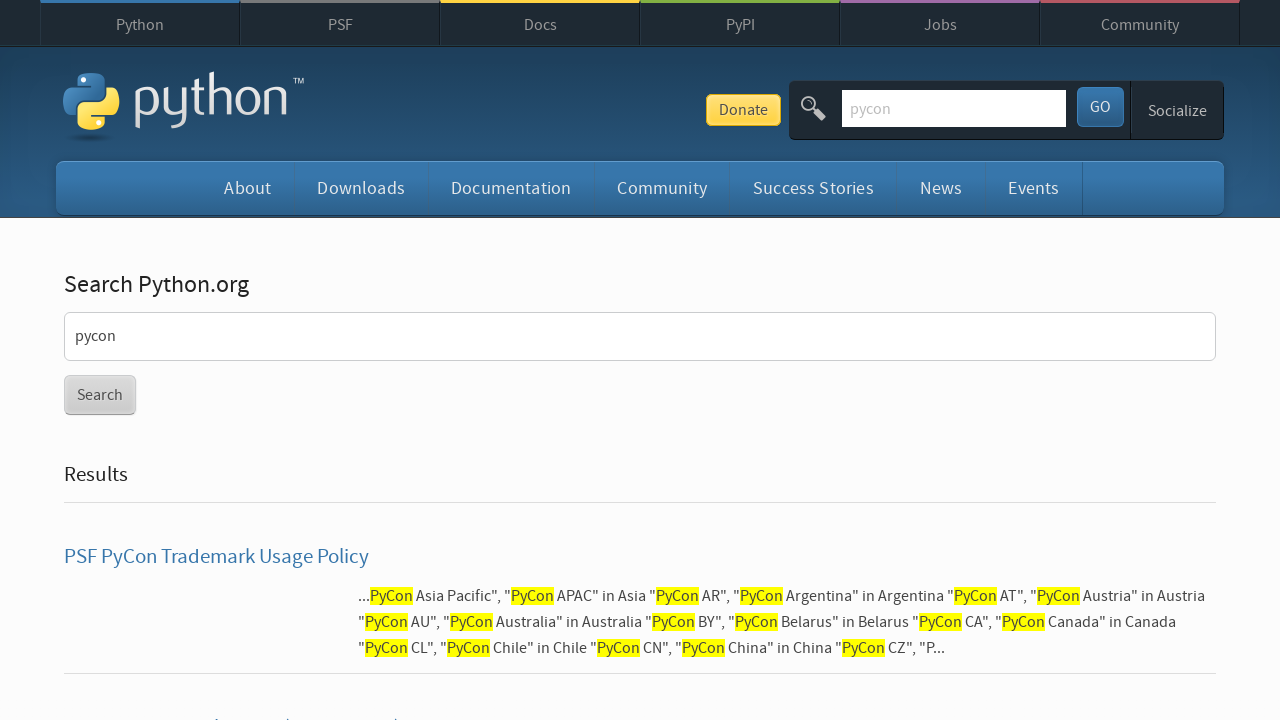

Verified search results were returned (no 'No results found' message)
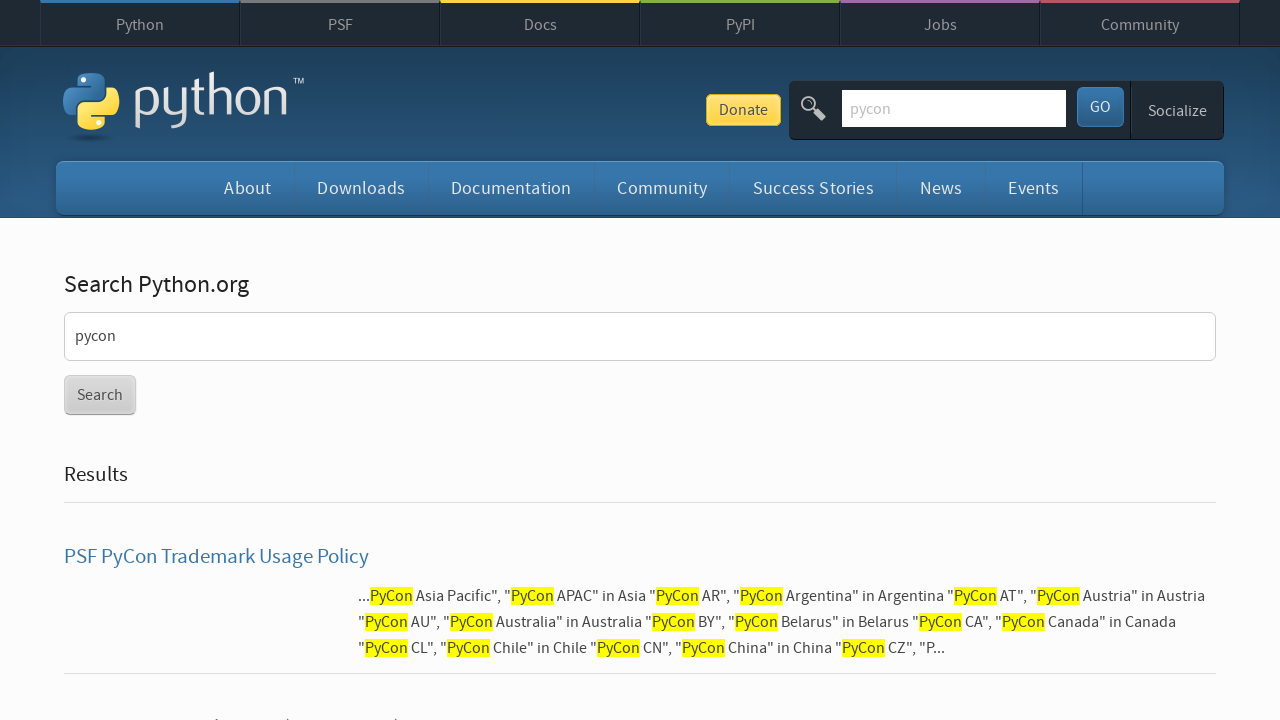

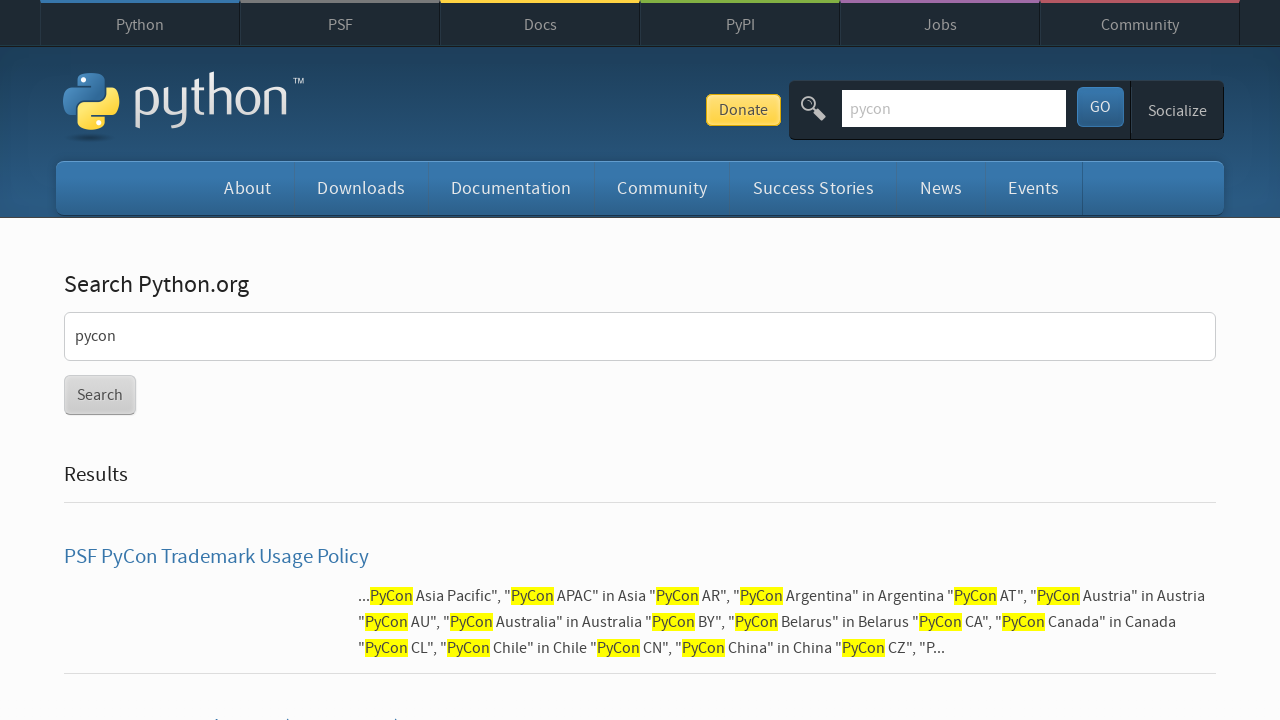